Tests autocomplete functionality by typing partial text and navigating through suggestions using keyboard to select "United States"

Starting URL: https://www.qaclickacademy.com/practice.php

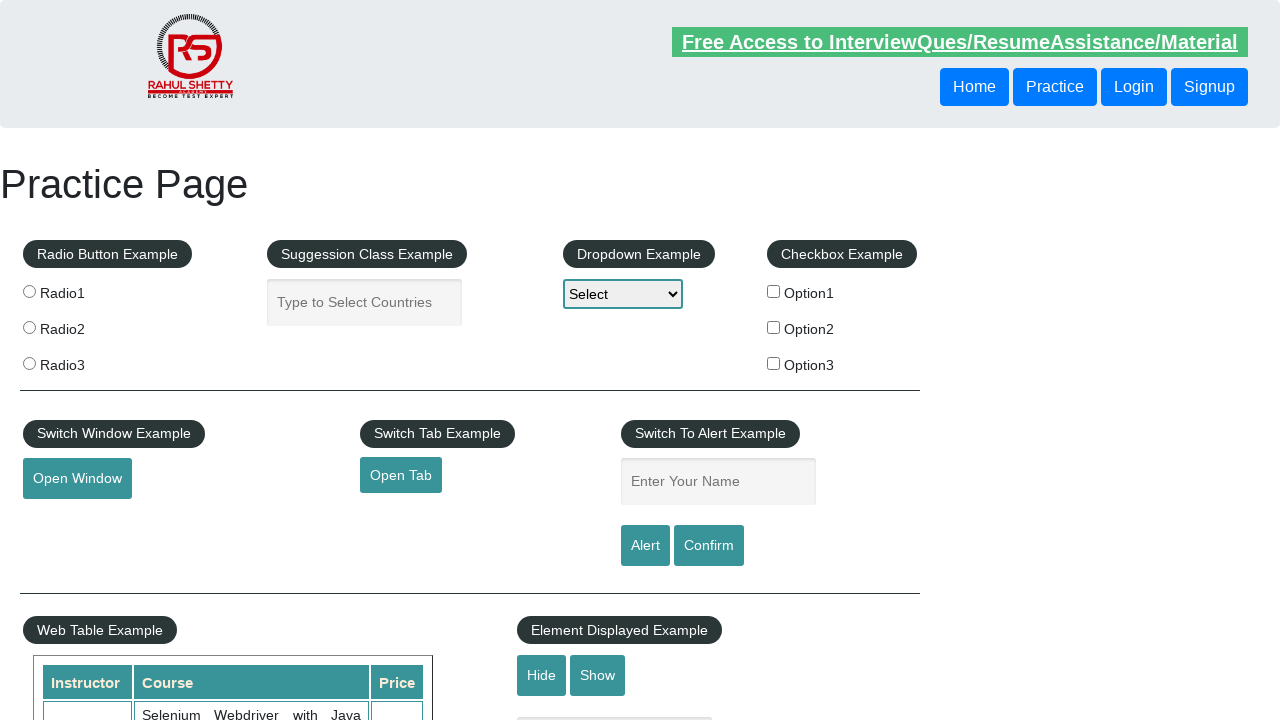

Filled autocomplete field with 'uni' on #autocomplete
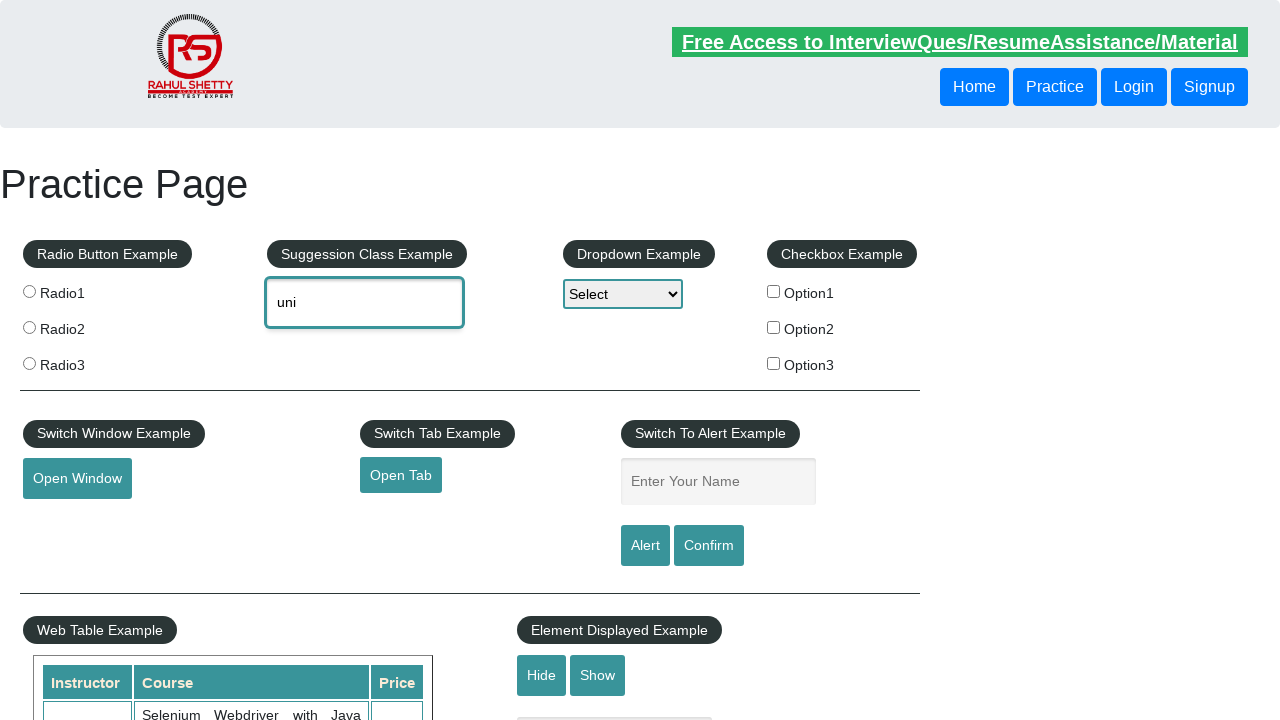

Waited 2 seconds for autocomplete suggestions to appear
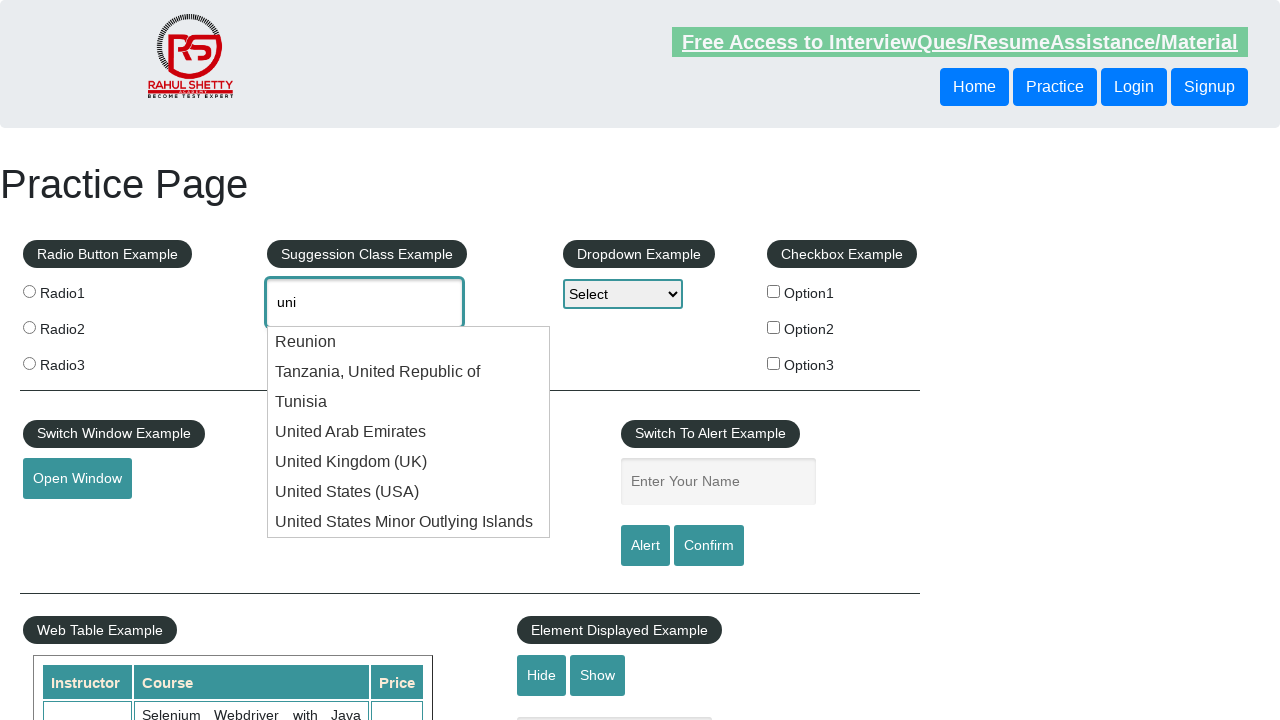

Pressed down arrow key to navigate suggestions on #autocomplete
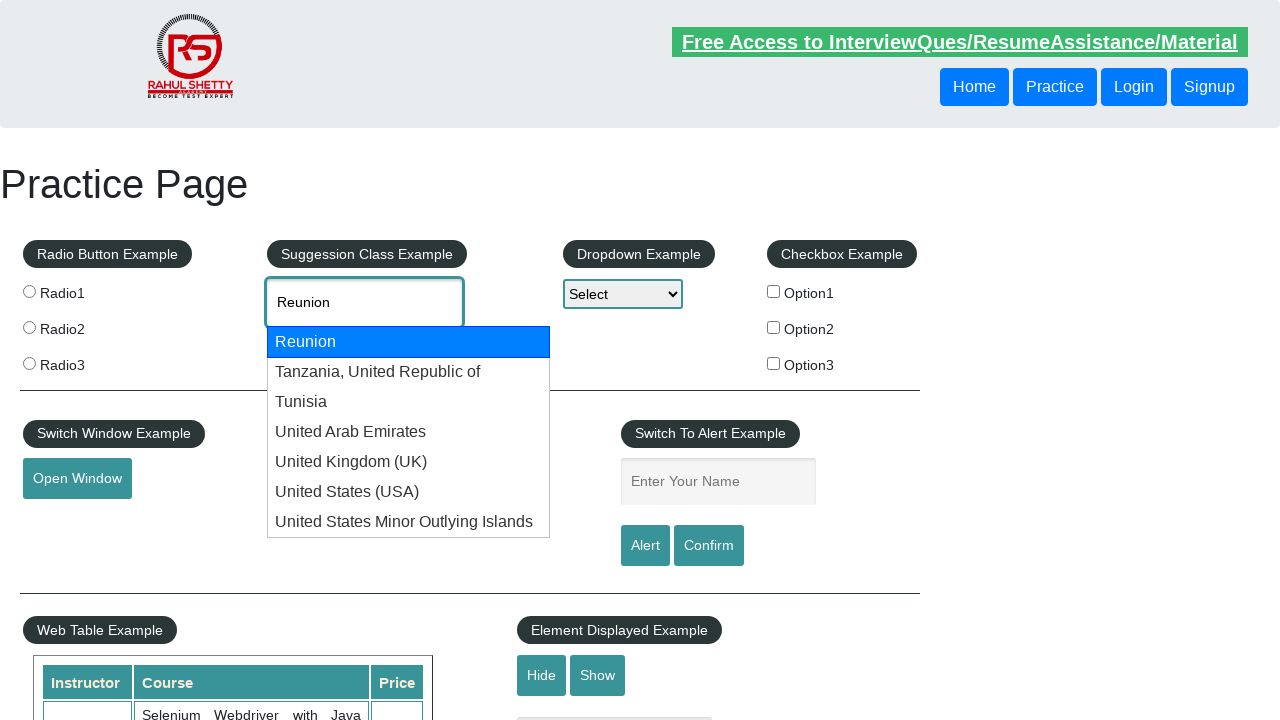

Retrieved current autocomplete value: 'Reunion'
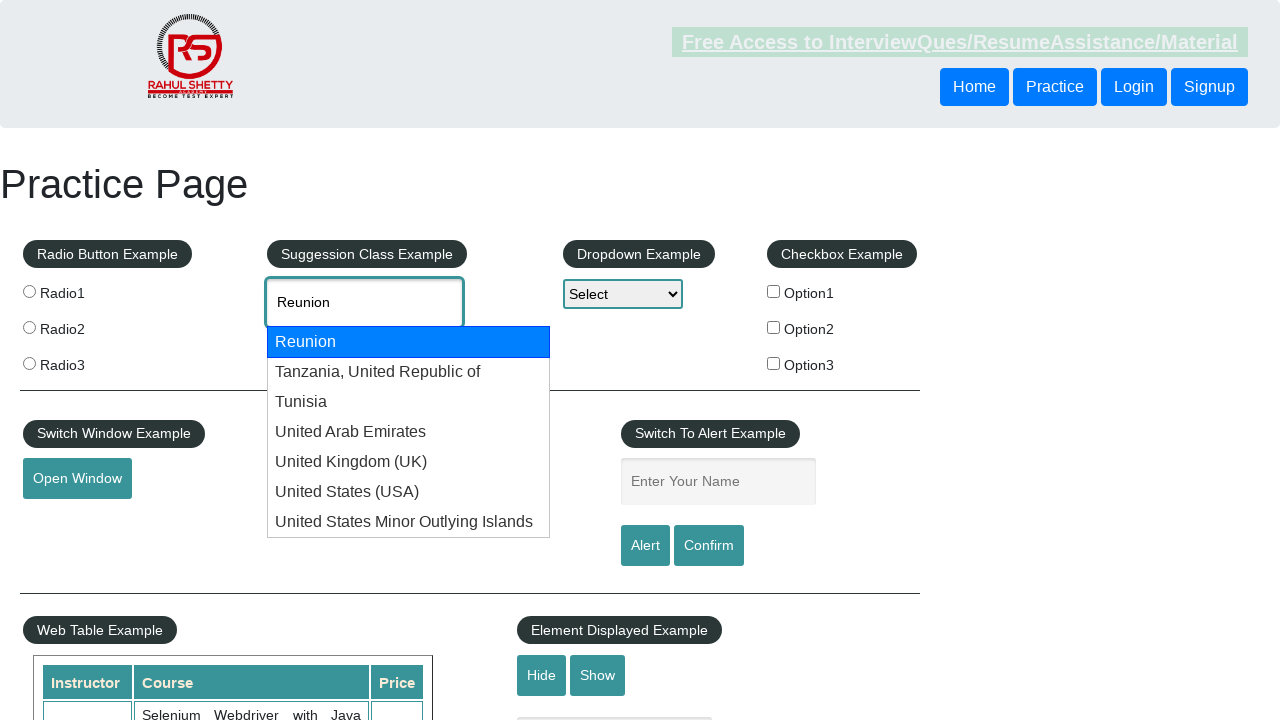

Pressed down arrow key (iteration 1) to navigate to next suggestion on #autocomplete
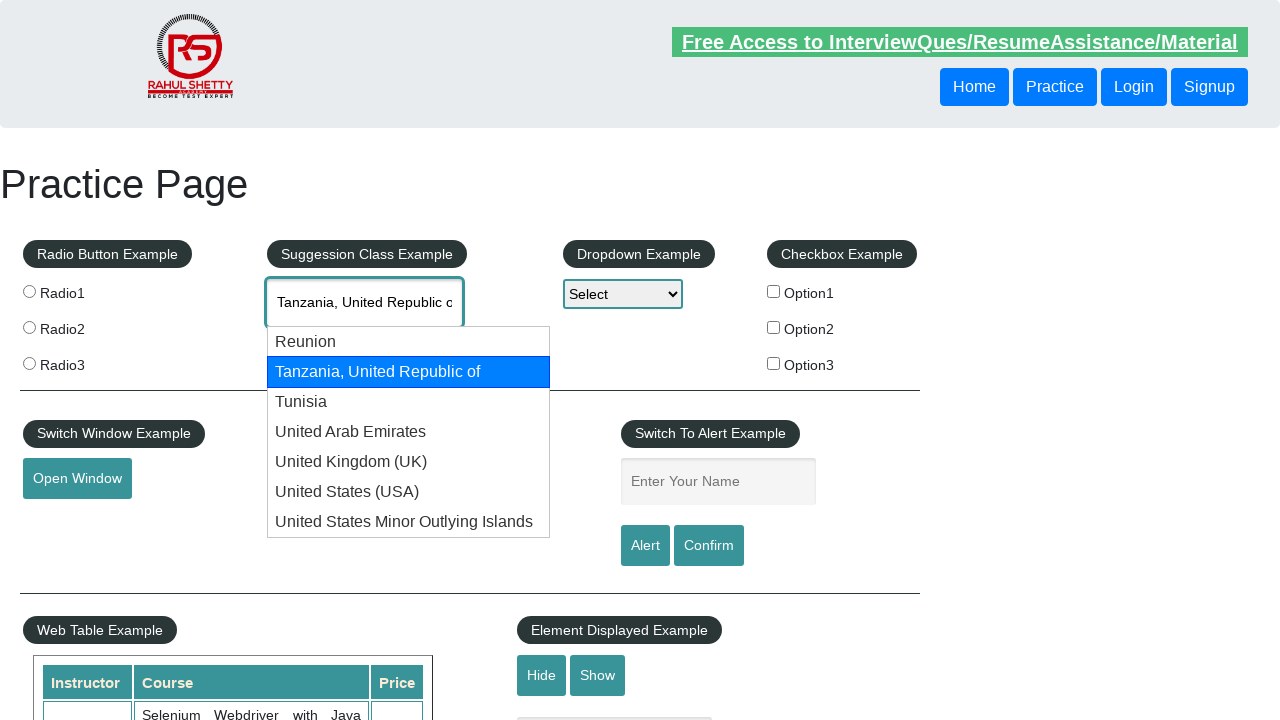

Retrieved current autocomplete value: 'Tanzania, United Republic of'
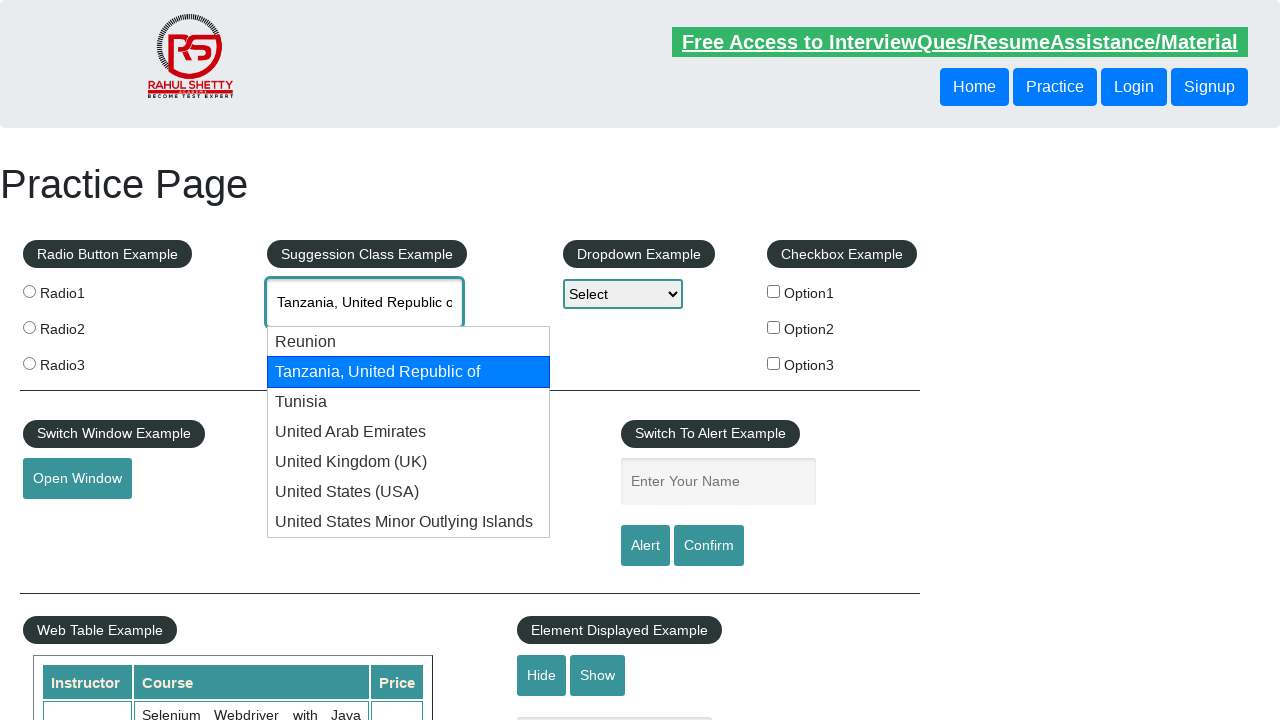

Pressed down arrow key (iteration 2) to navigate to next suggestion on #autocomplete
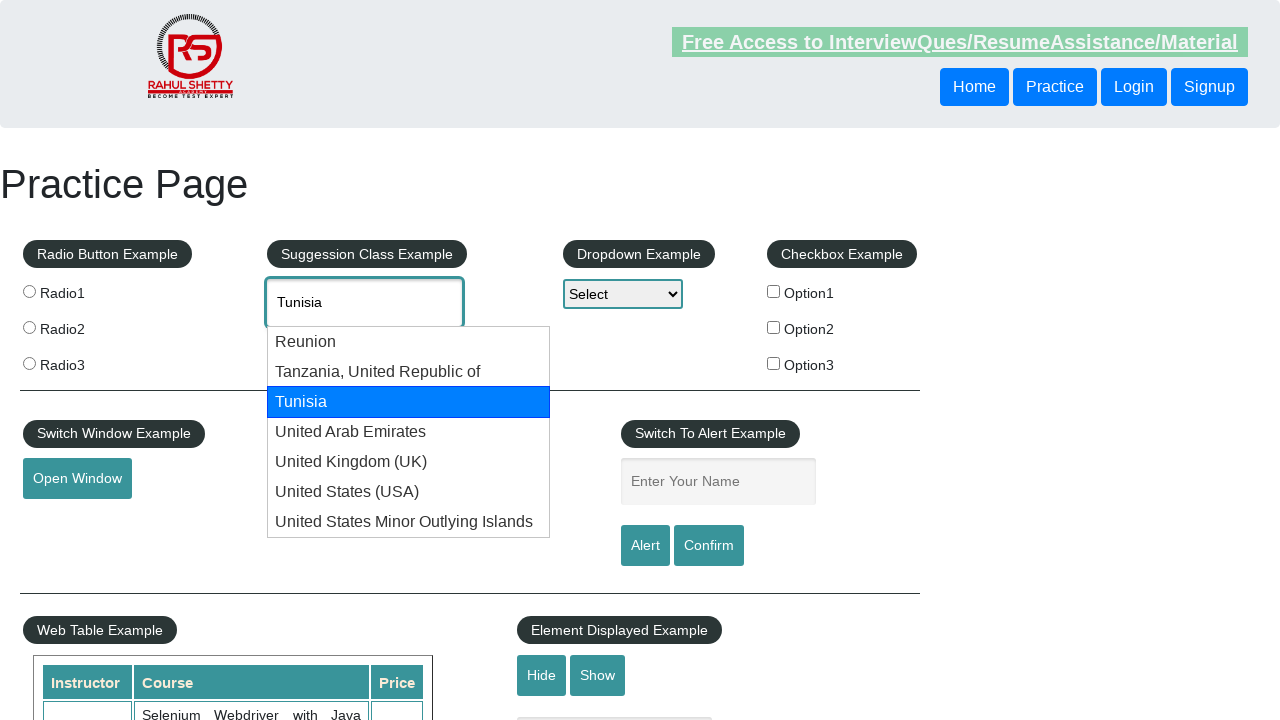

Retrieved current autocomplete value: 'Tunisia'
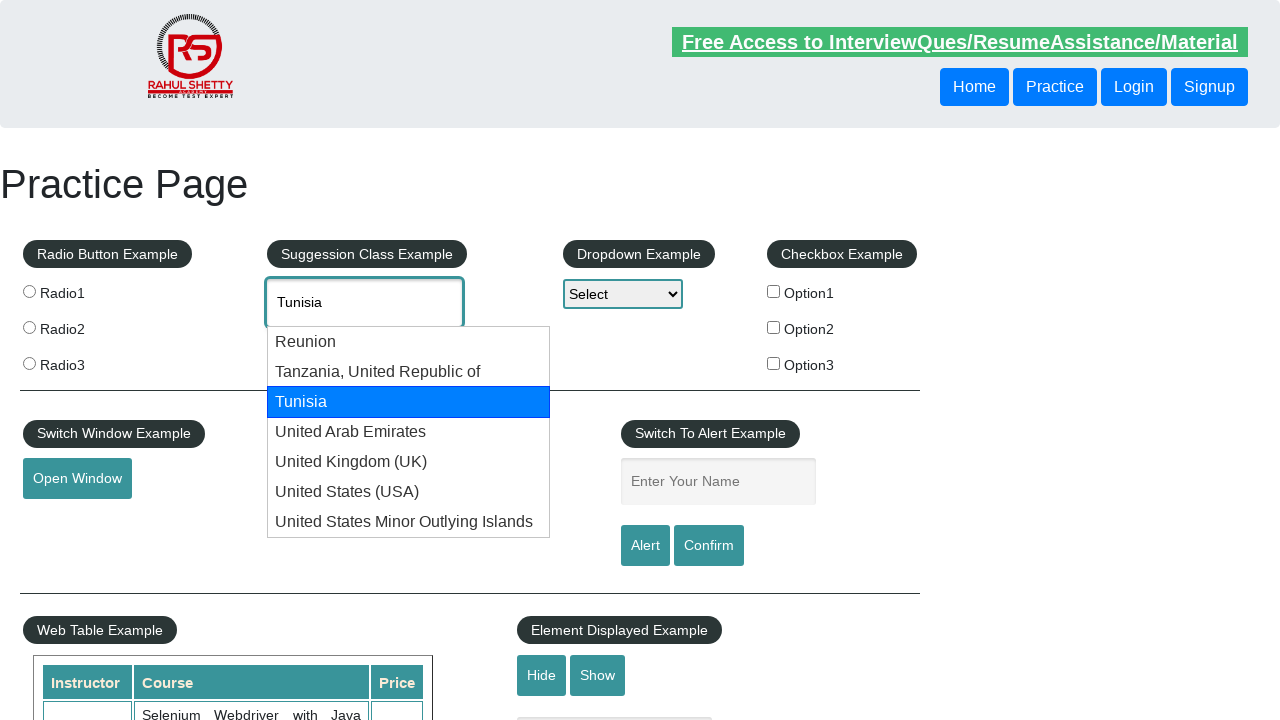

Pressed down arrow key (iteration 3) to navigate to next suggestion on #autocomplete
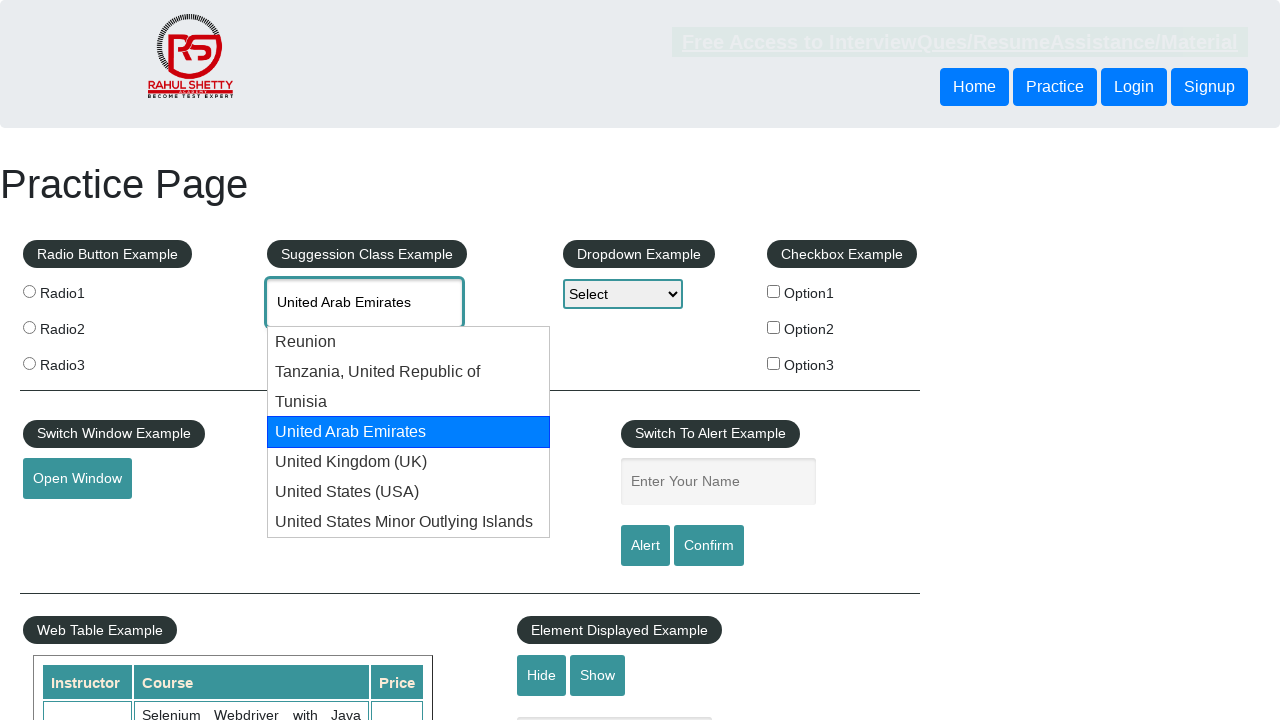

Retrieved current autocomplete value: 'United Arab Emirates'
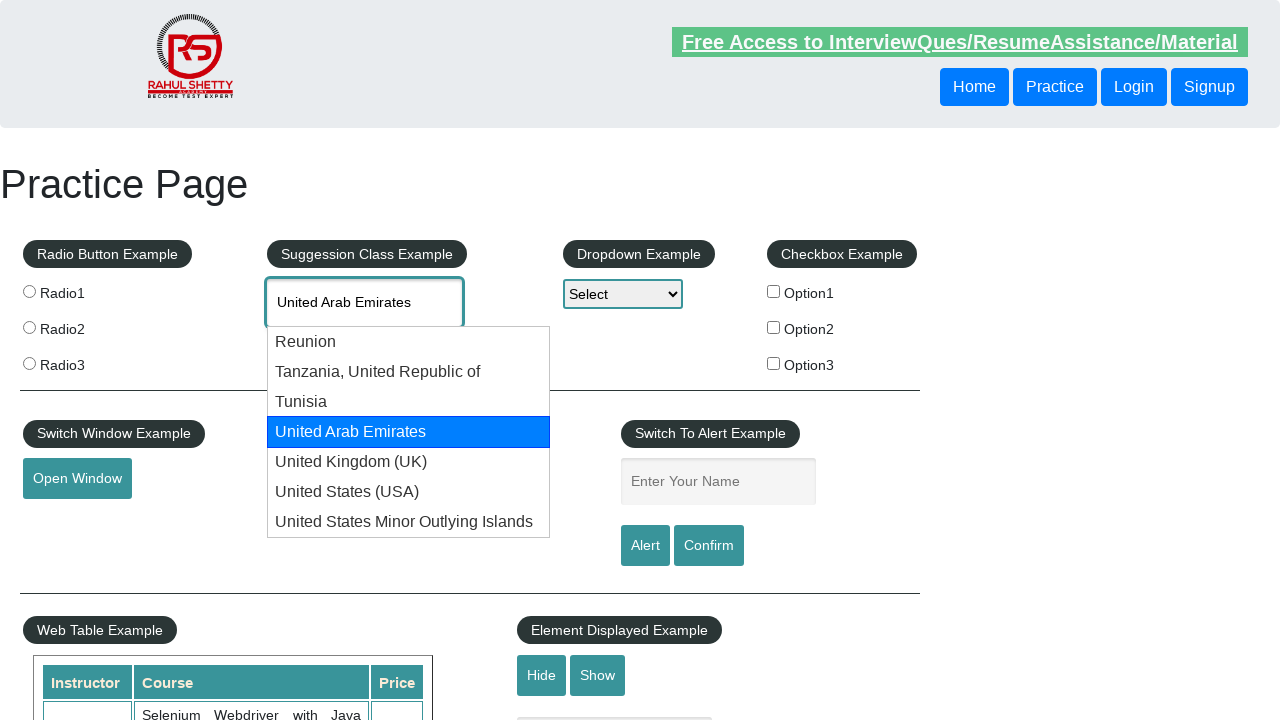

Pressed down arrow key (iteration 4) to navigate to next suggestion on #autocomplete
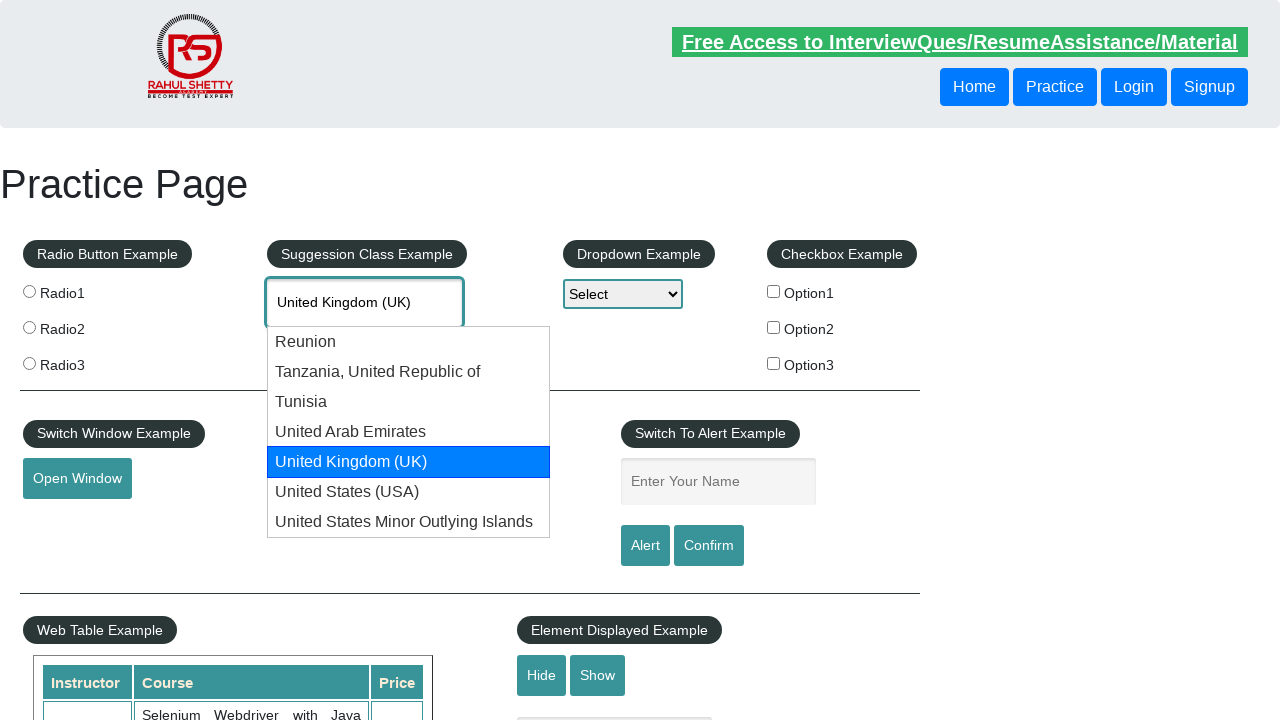

Retrieved current autocomplete value: 'United Kingdom (UK)'
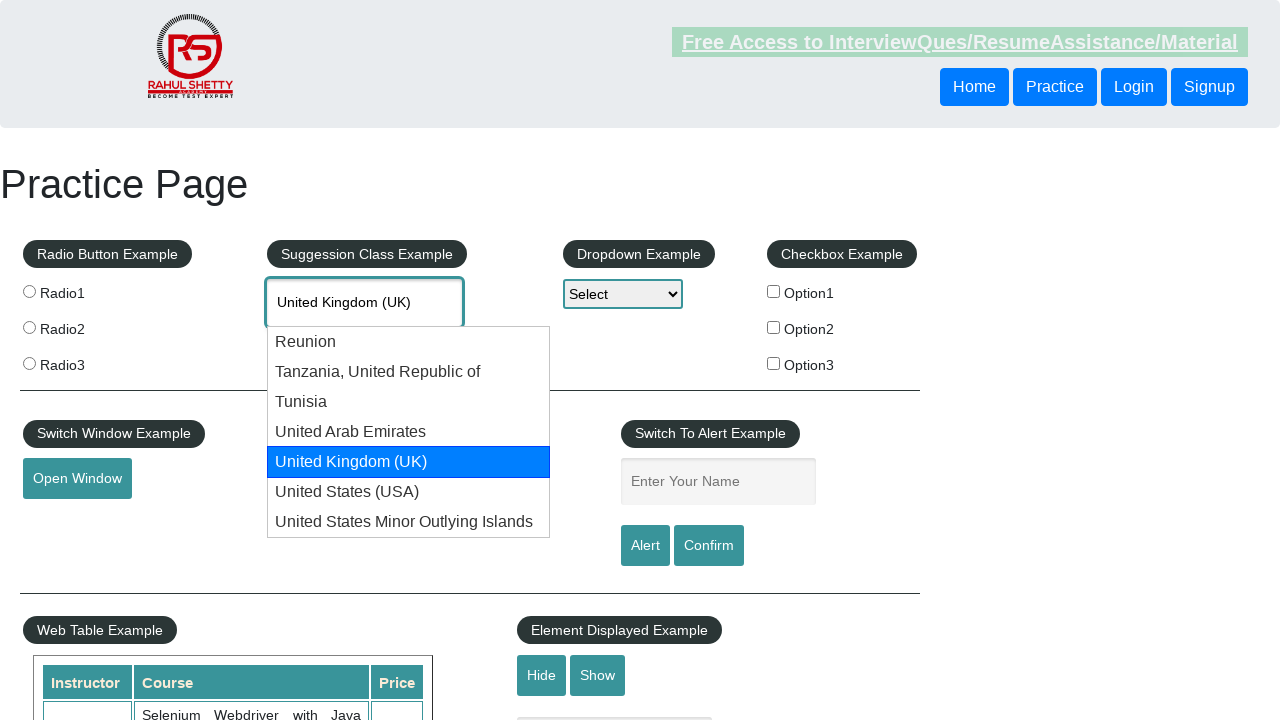

Pressed down arrow key (iteration 5) to navigate to next suggestion on #autocomplete
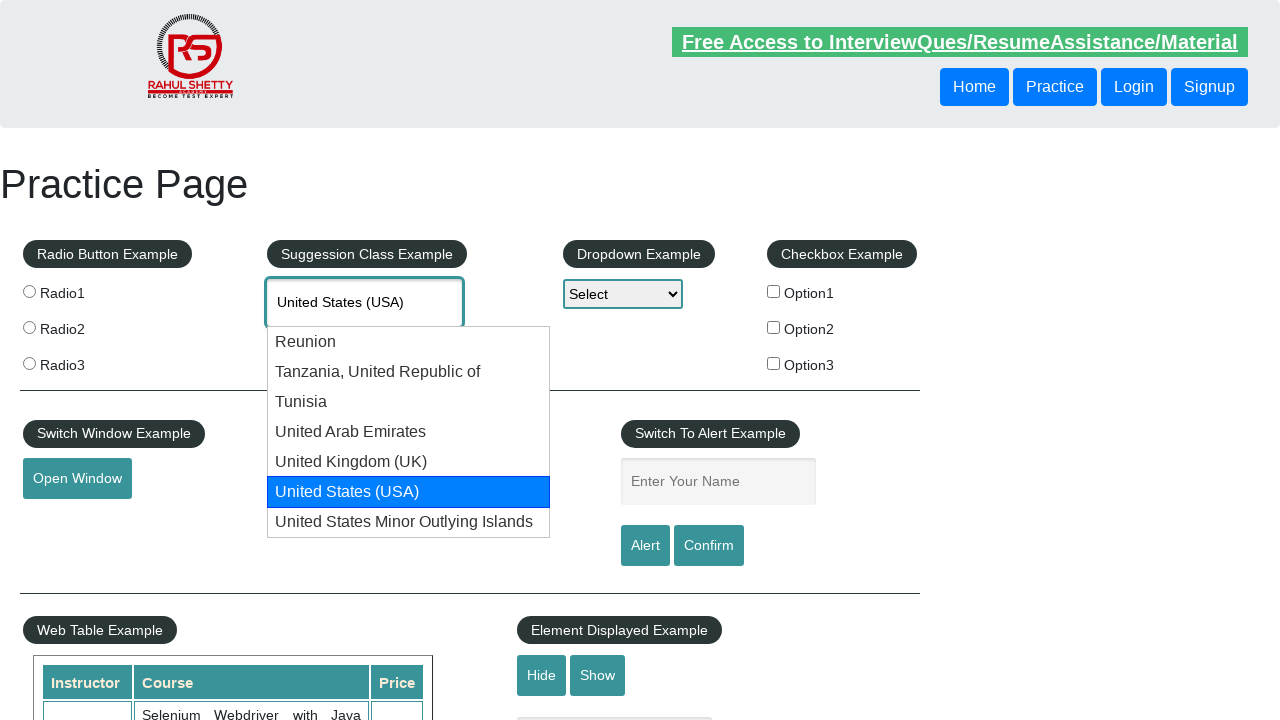

Retrieved current autocomplete value: 'United States (USA)'
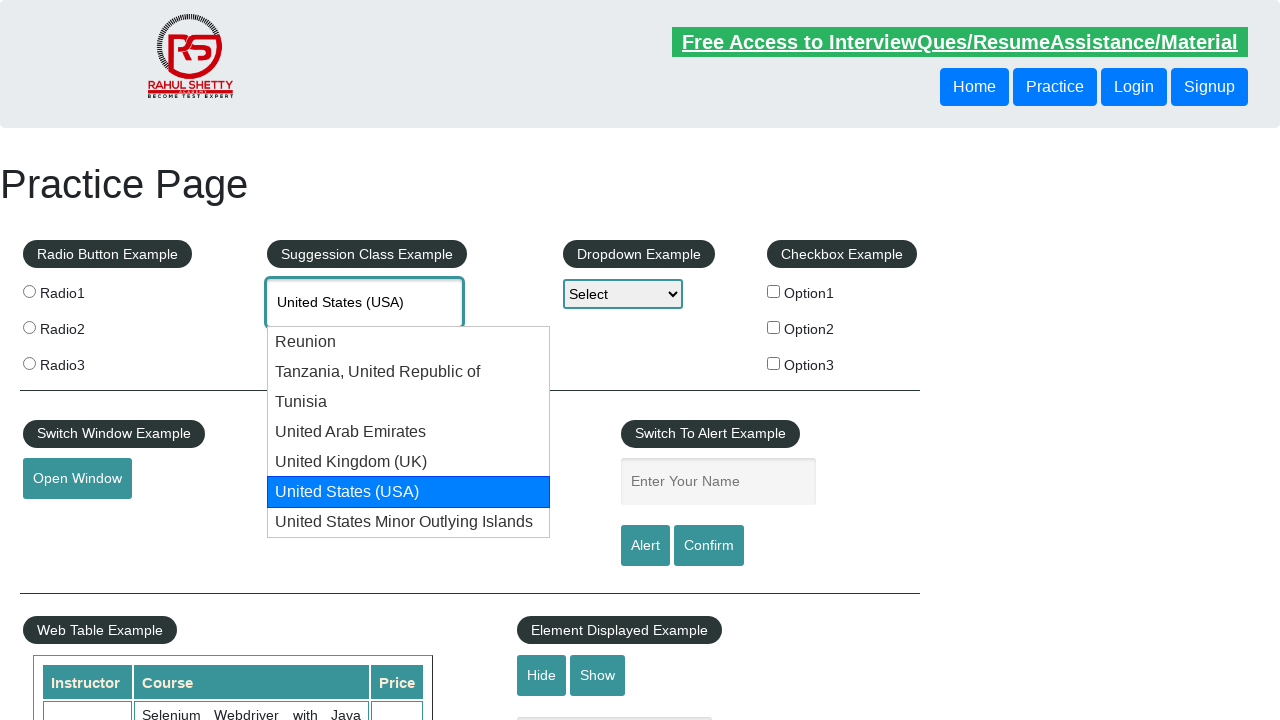

Successfully found 'United States' in autocomplete suggestions
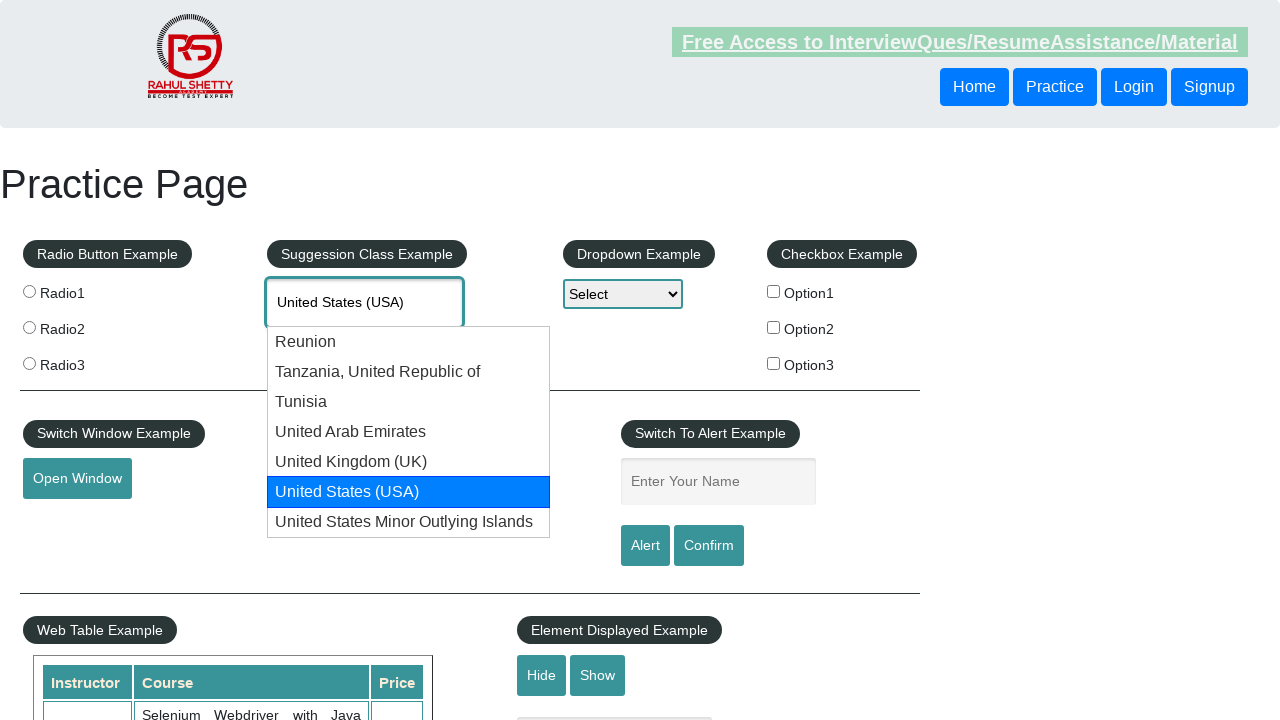

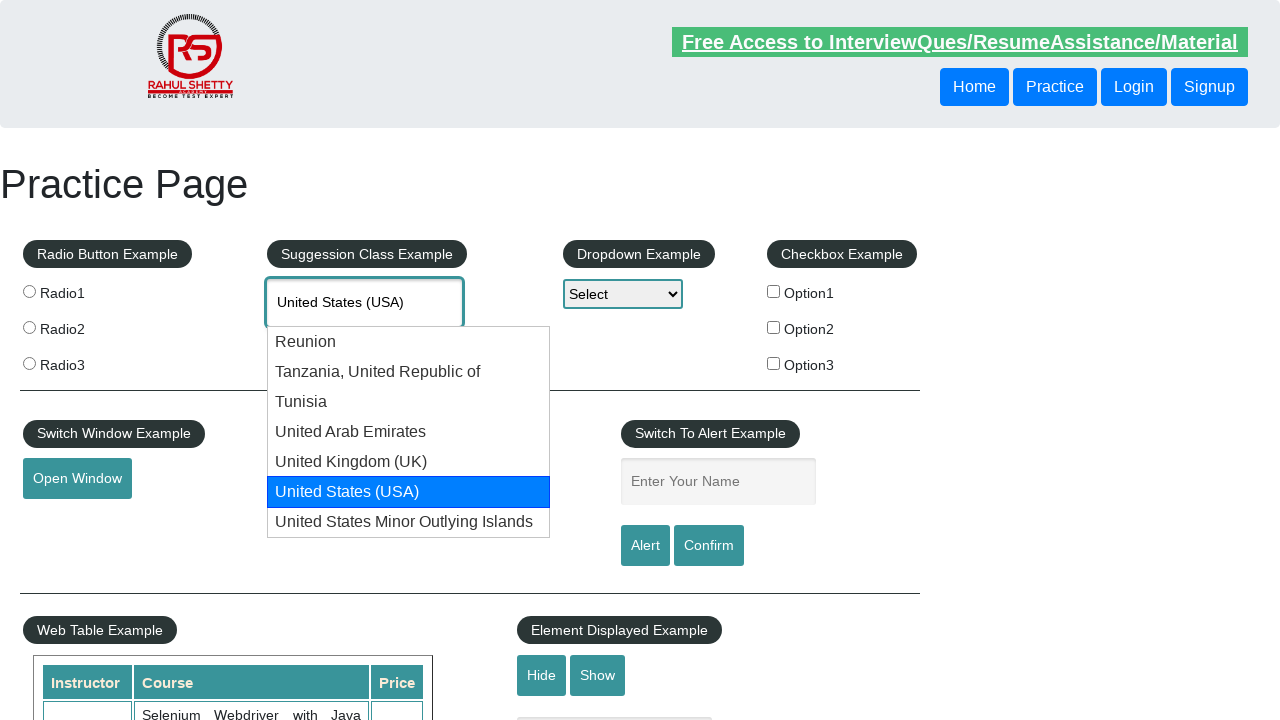